Navigates to Haus25 apartment building page, scrolls down, and opens the floorplans modal by clicking the "View all" button to display available floorplan options.

Starting URL: https://verisresidential.com/jersey-city-nj-apartments/haus25/

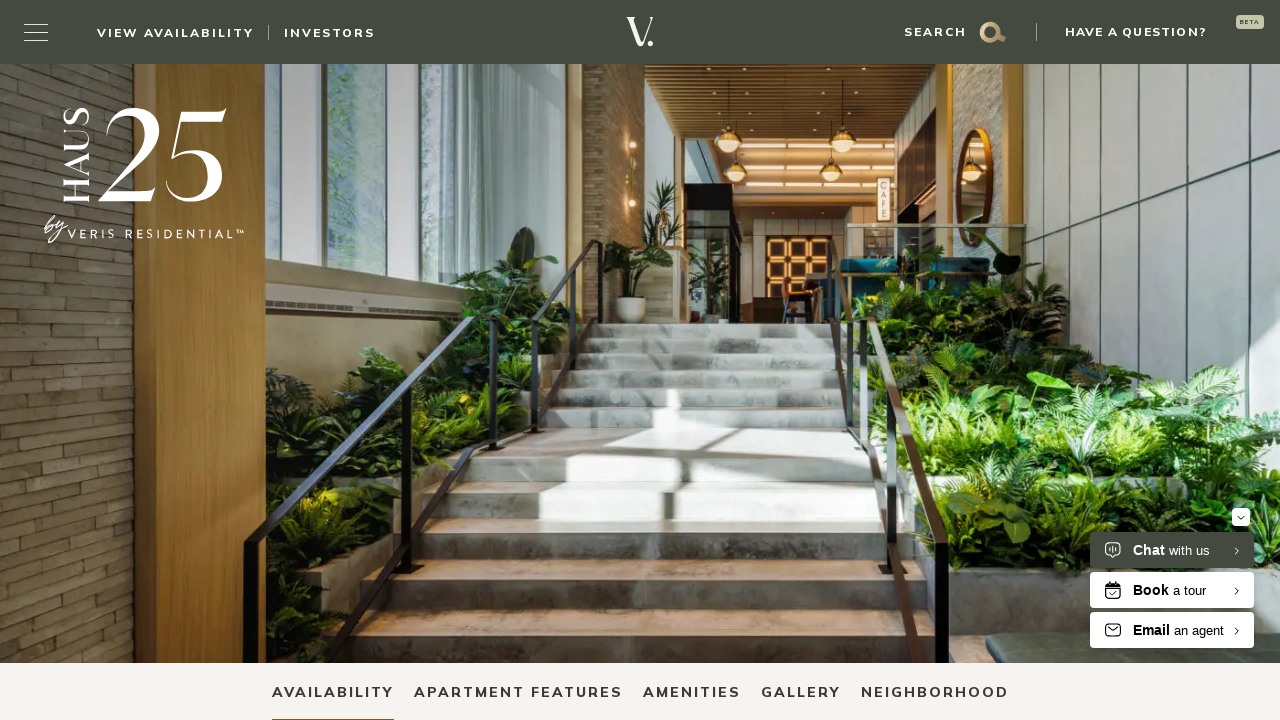

Waited for page to reach networkidle state
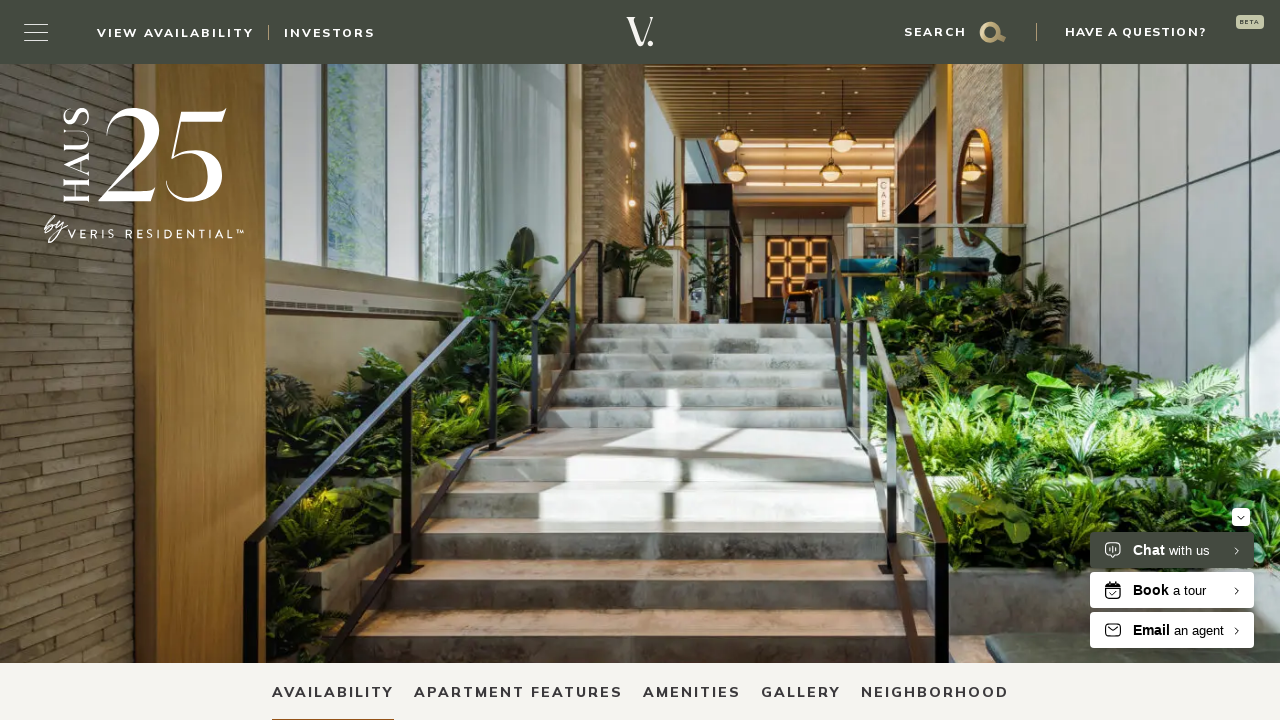

Scrolled down by one viewport height
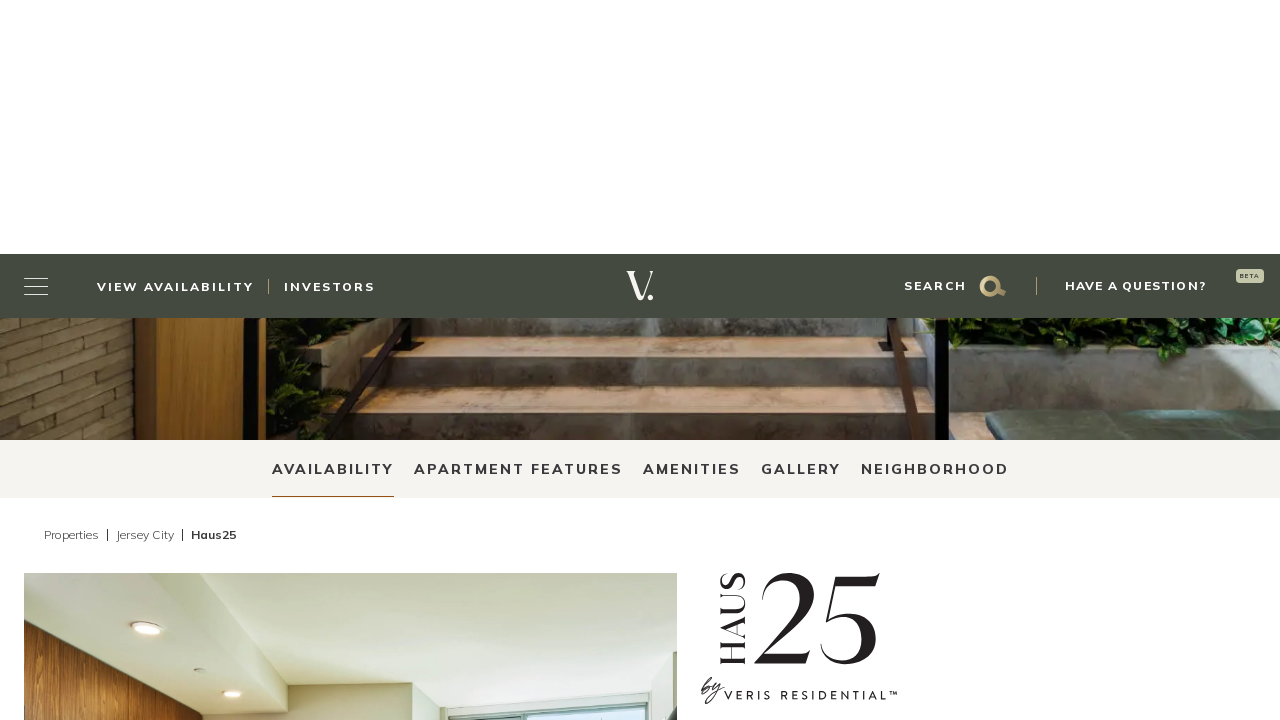

Waited 2 seconds for content to load after scroll
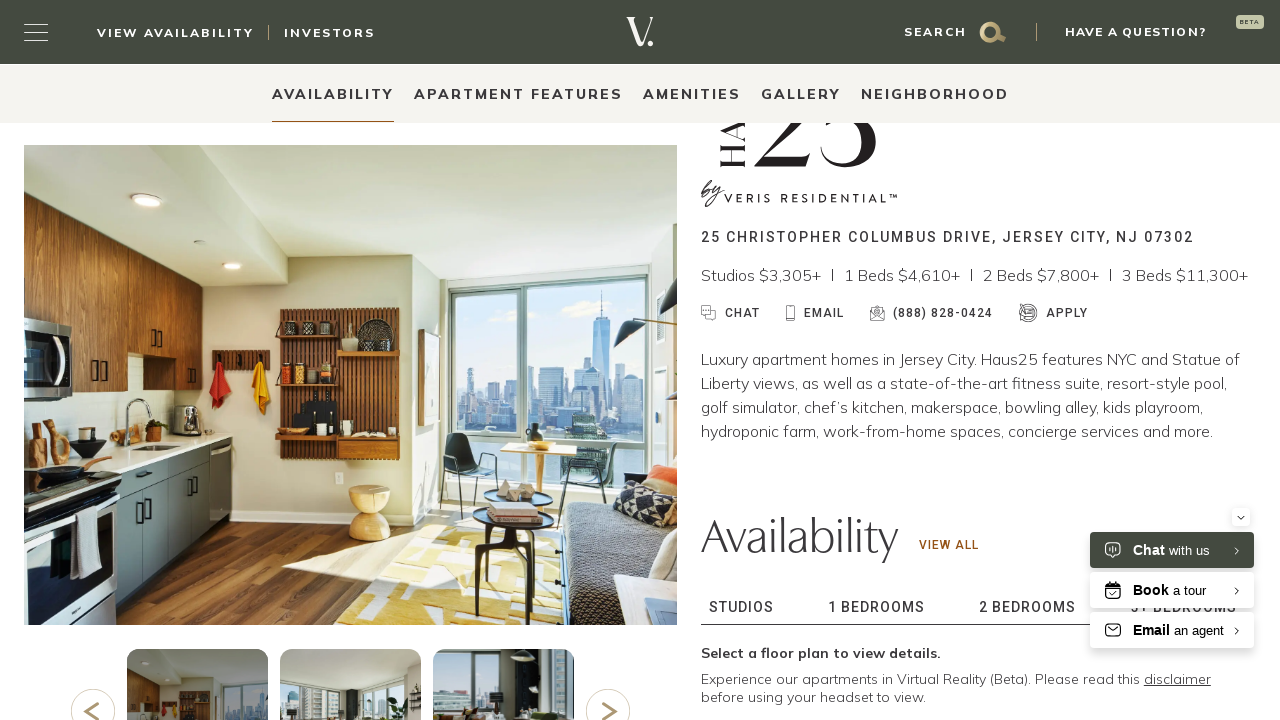

Clicked the 'View all' button to open floorplans modal at (949, 546) on p.prop-details-search-view-all
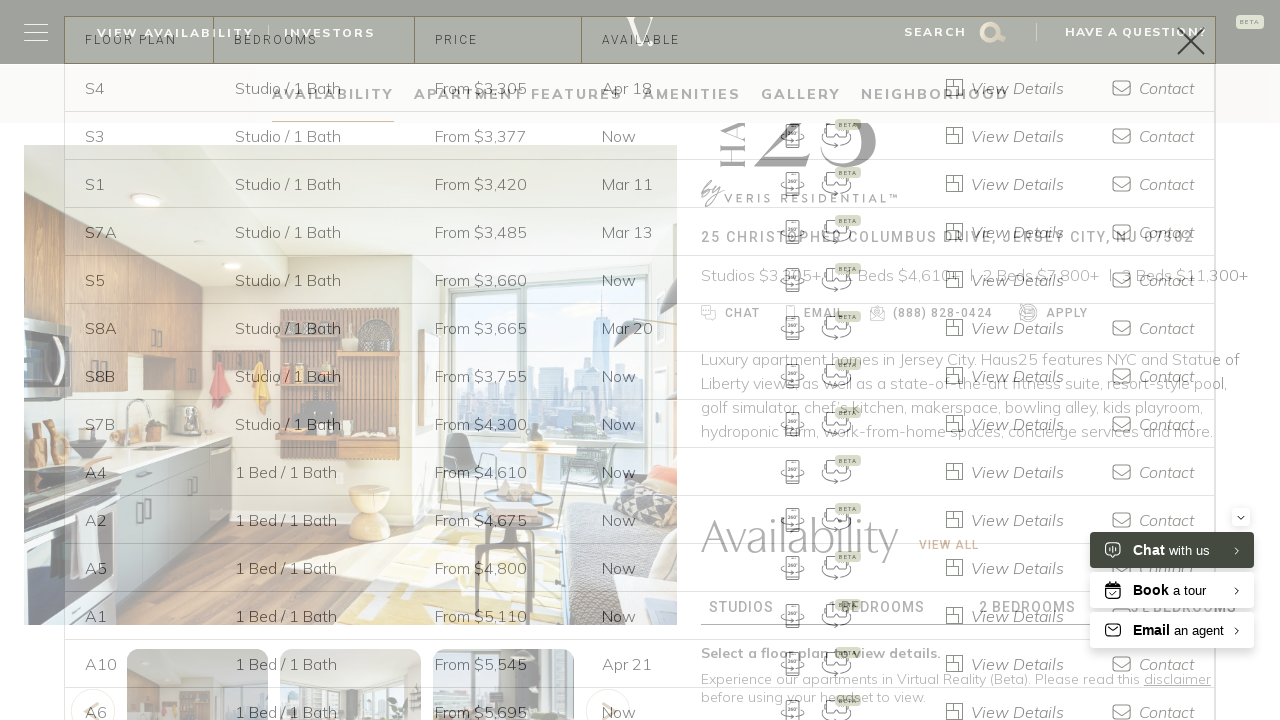

Floorplans modal content appeared
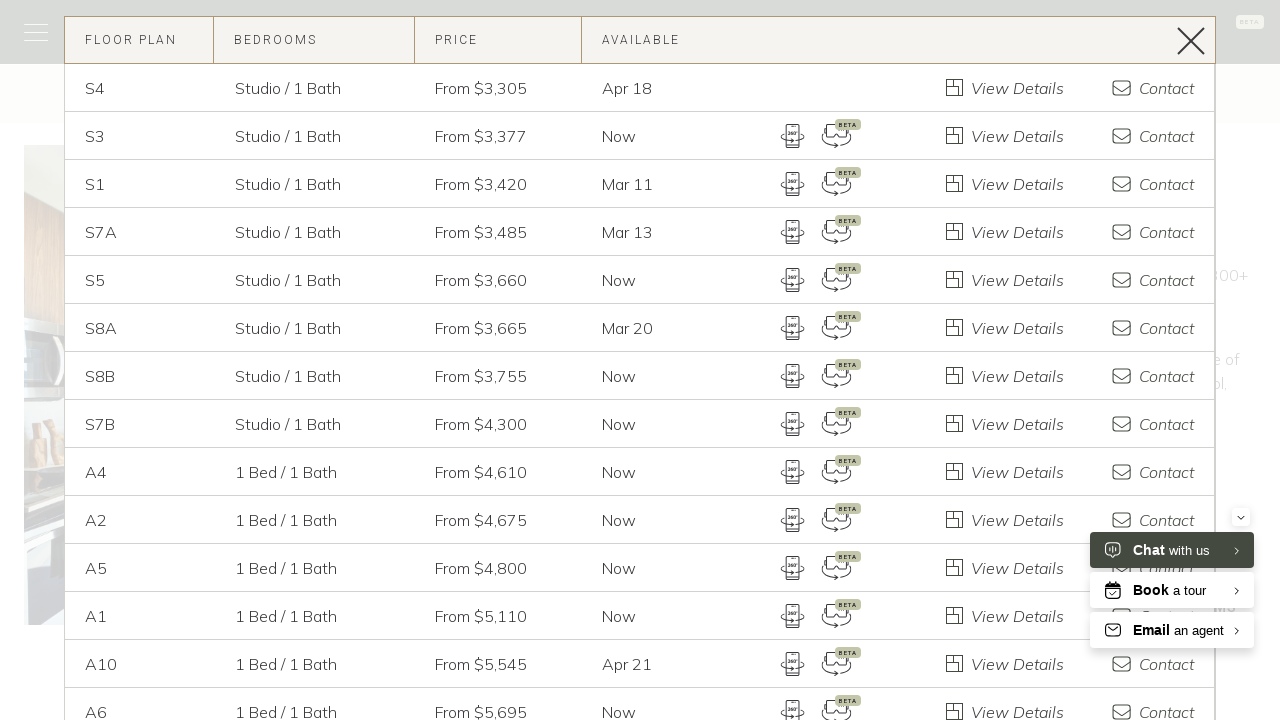

Verified floorplan details are displayed in the modal
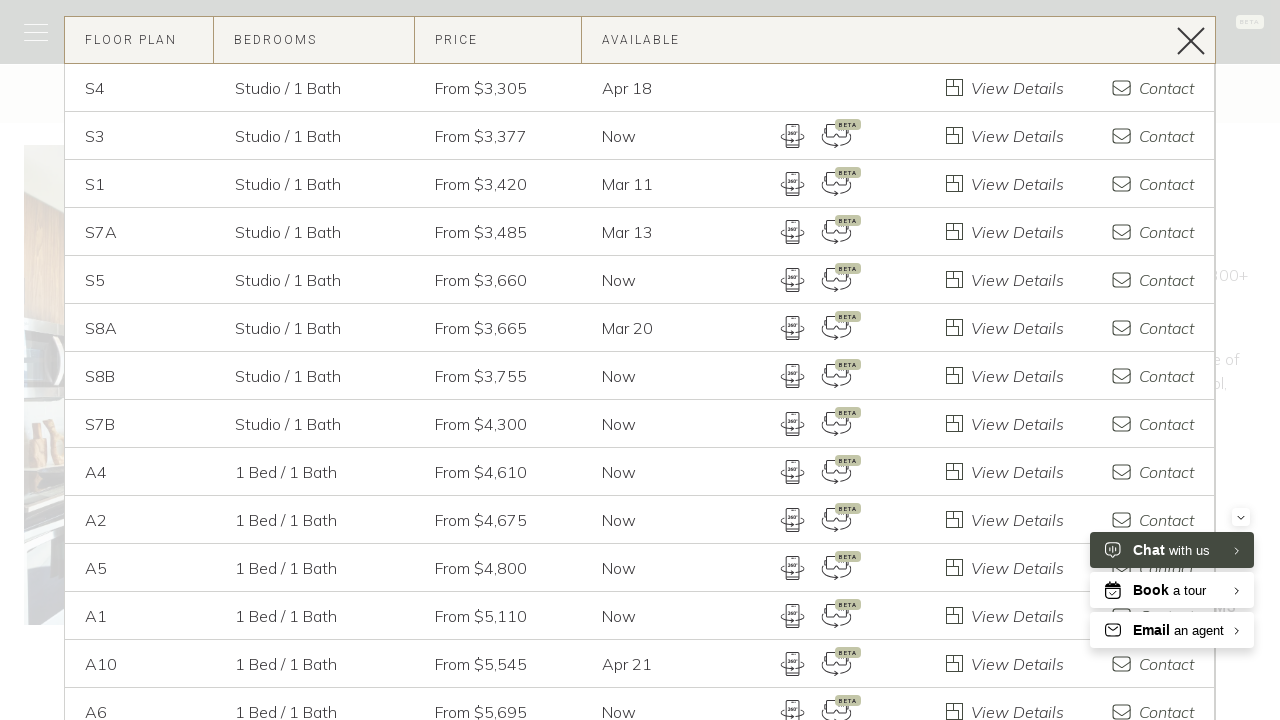

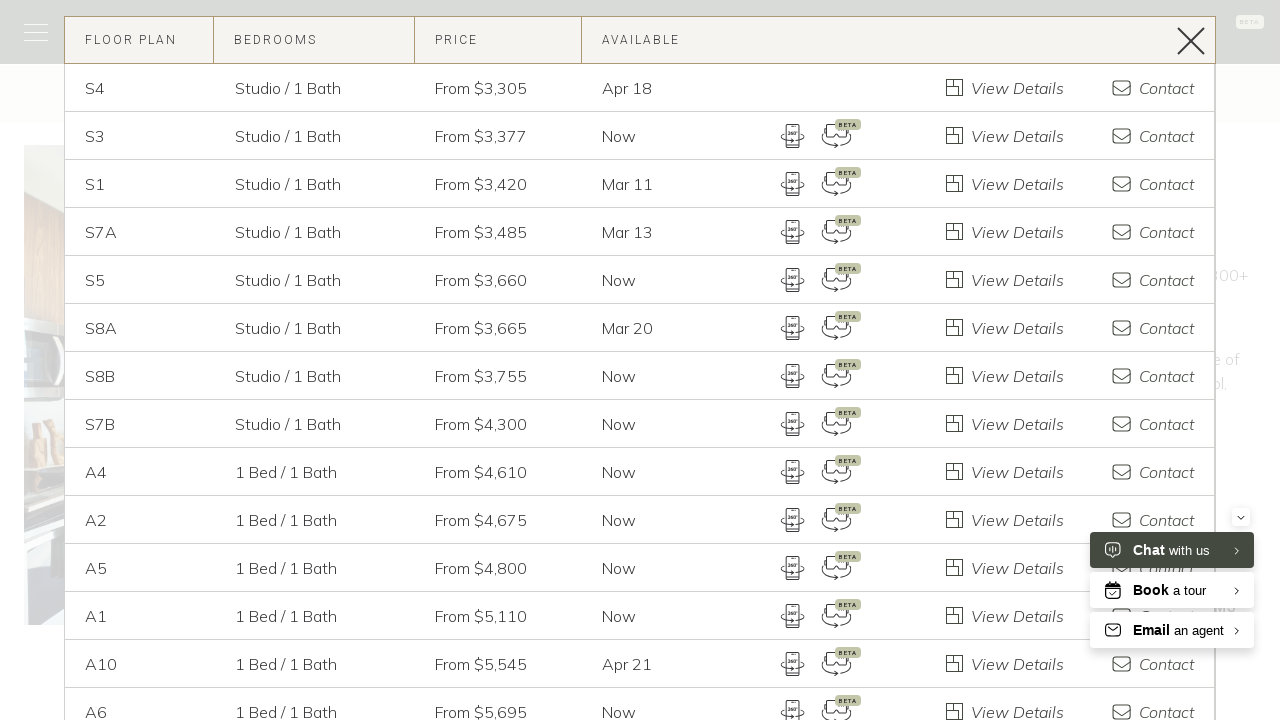